Comprehensive test of SeleniumBase demo page interactions including form filling, button clicks, slider manipulation, dropdown selection, checkboxes, radio buttons, iframe interaction, and link navigation

Starting URL: https://seleniumbase.io/demo_page

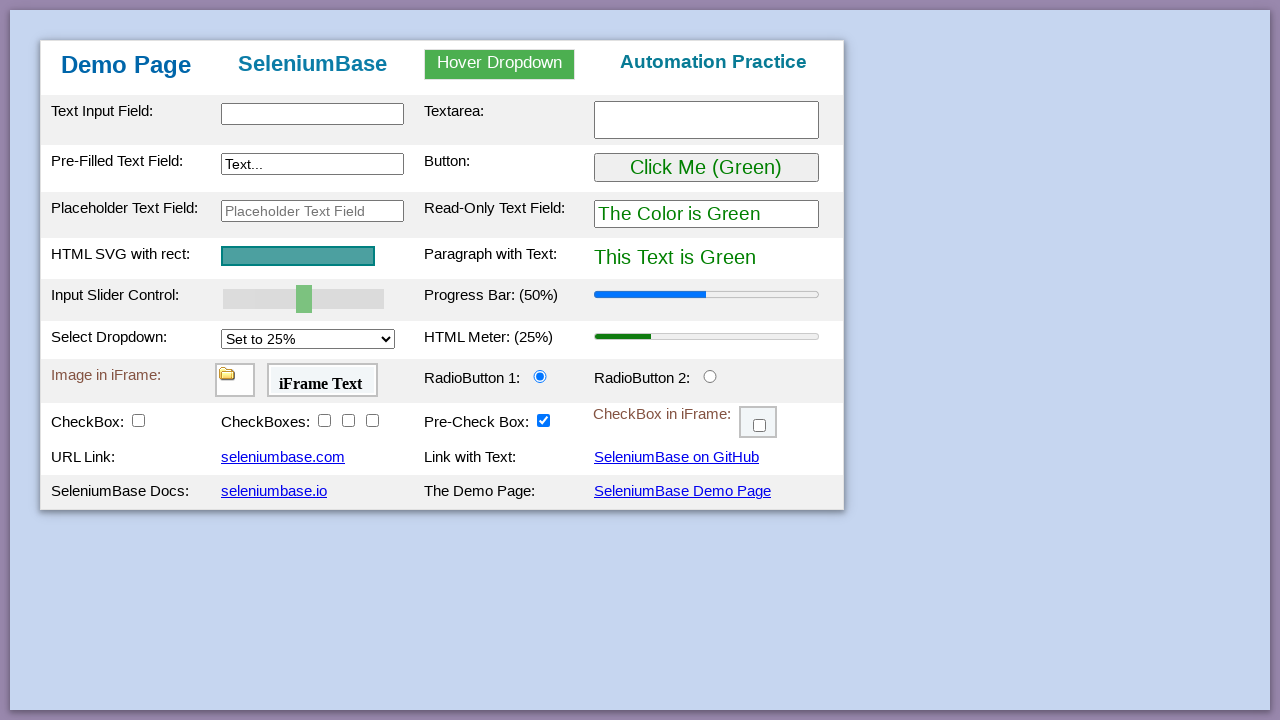

Filled text input field with 'Ganesh' on #myTextInput
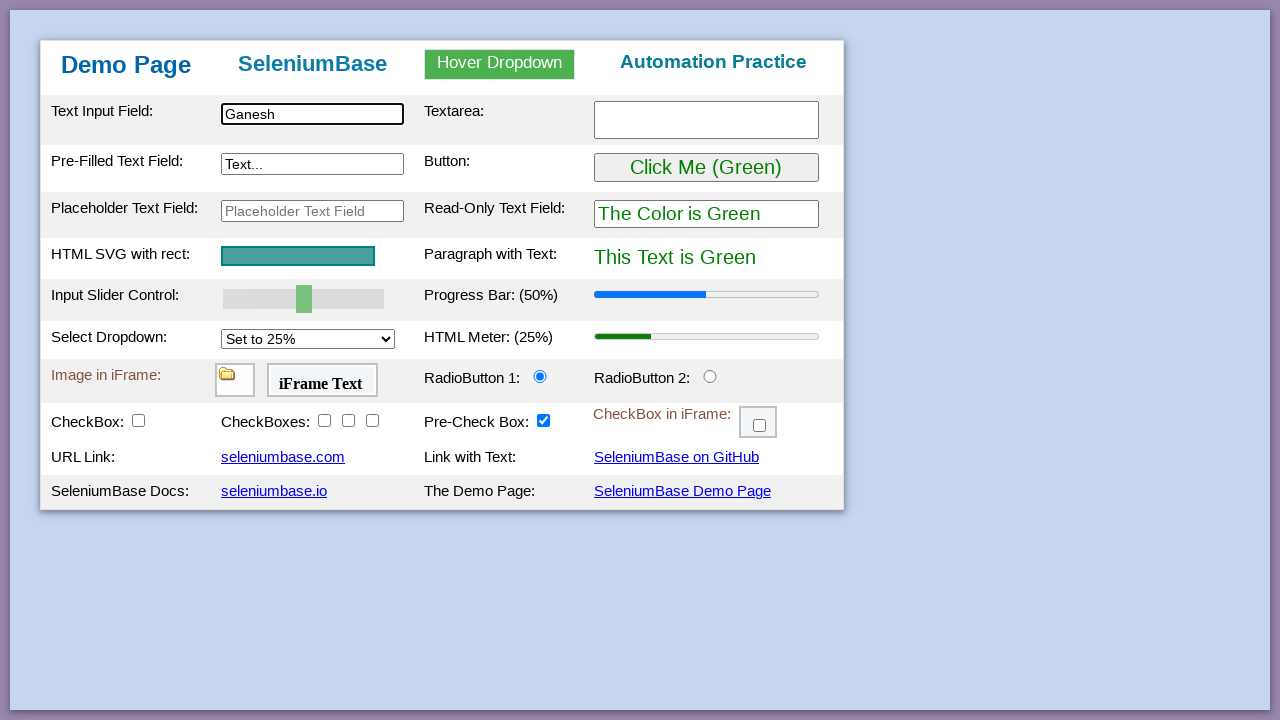

Filled textarea with address on #myTextarea
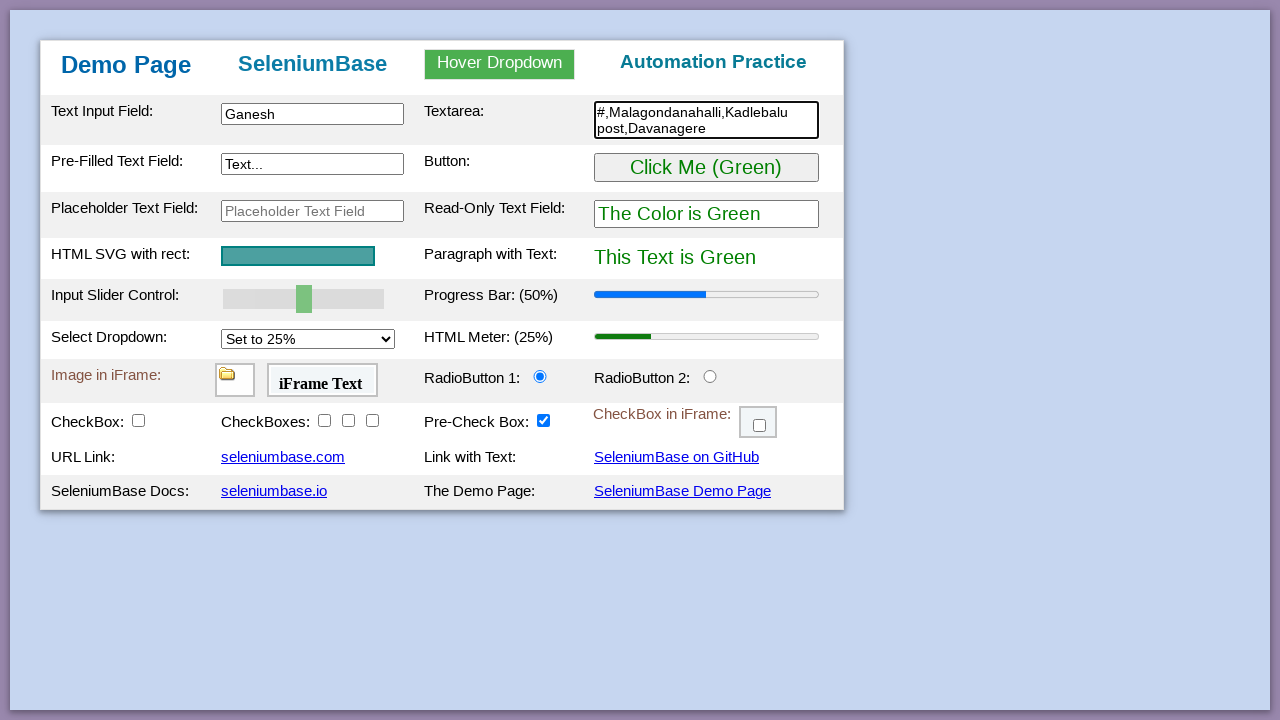

Filled pre-text field with 'Malagondanahalli_Prabhu' on input[name='preText2']
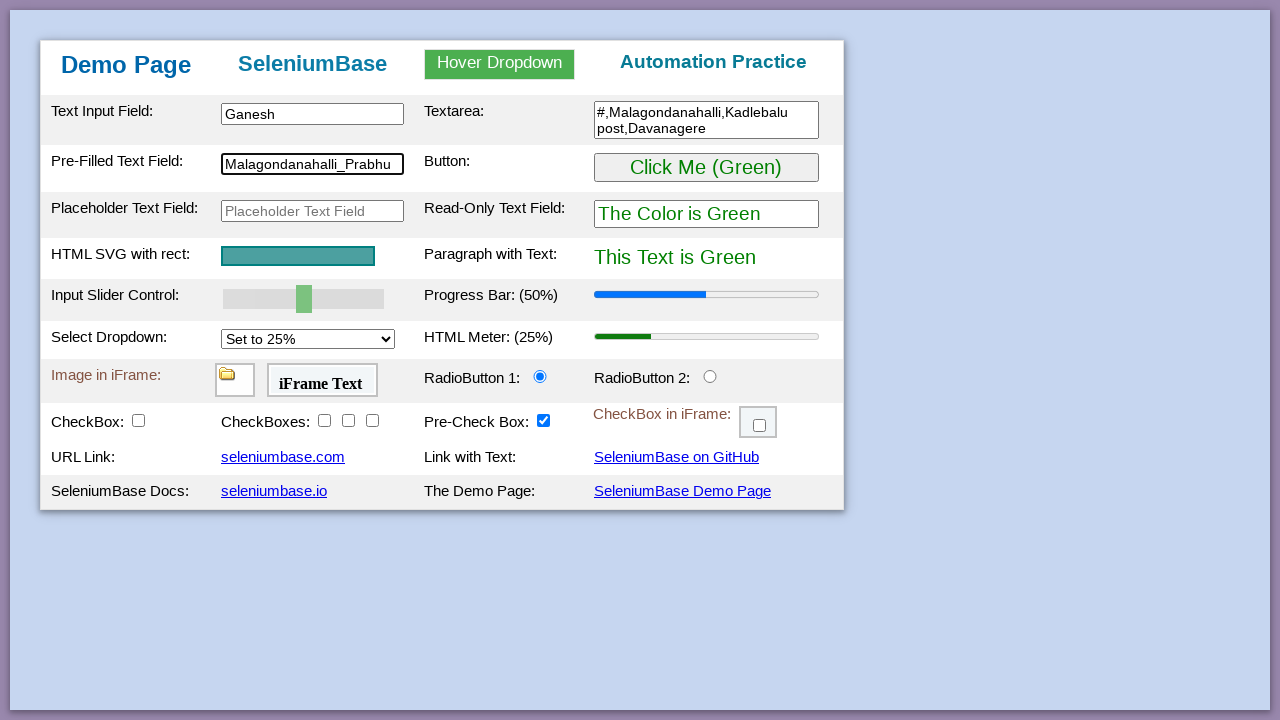

Clicked button (first click) at (706, 168) on #myButton
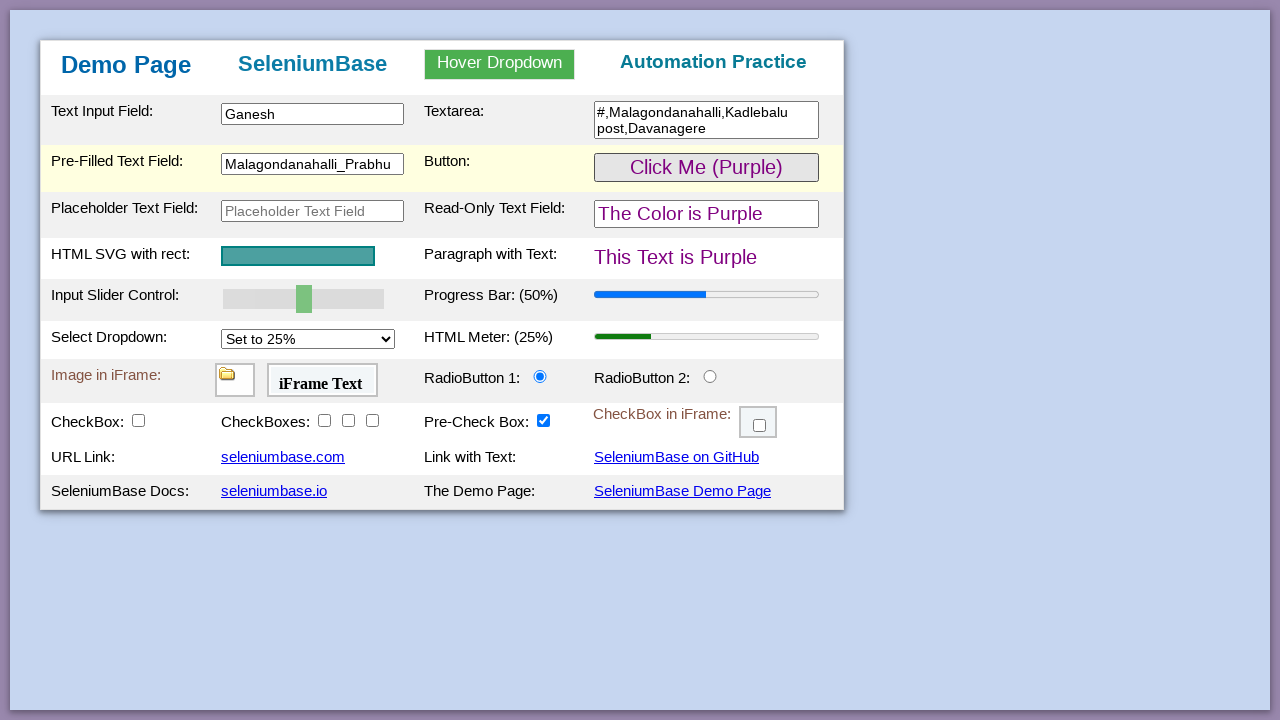

Clicked button (second click) at (706, 168) on #myButton
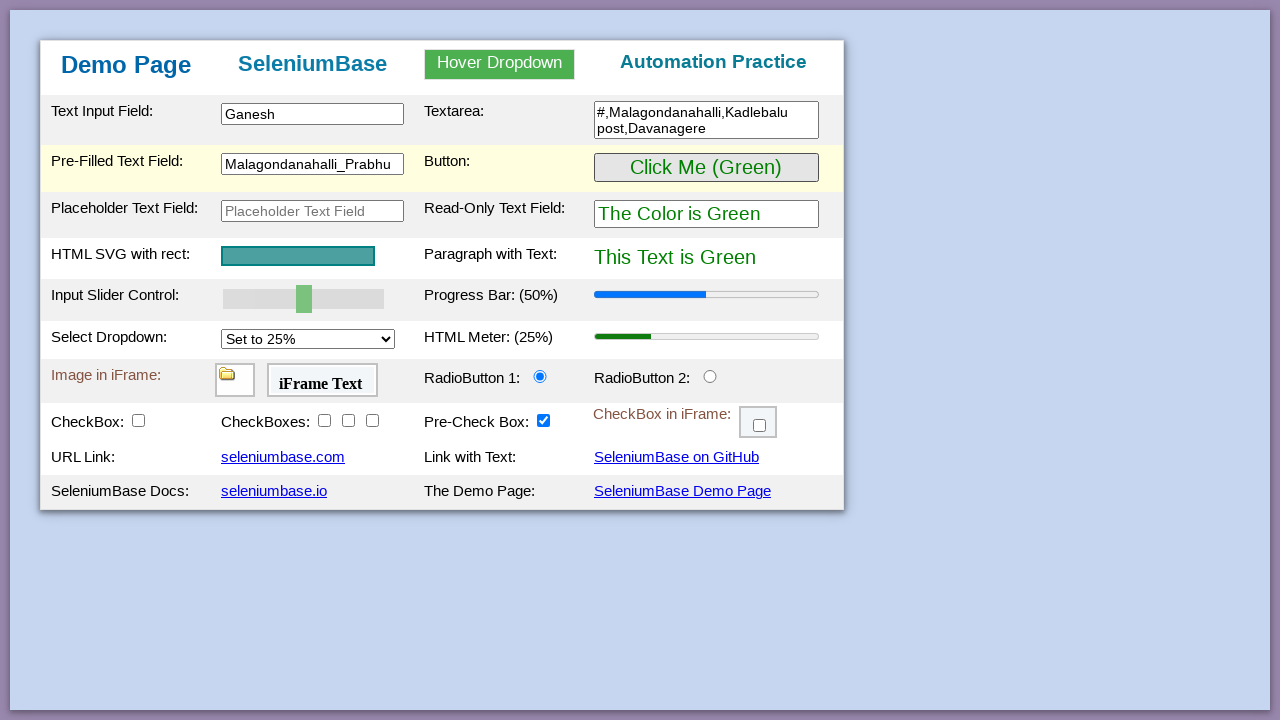

Filled placeholder text field with 'Davanagere' on #placeholderText
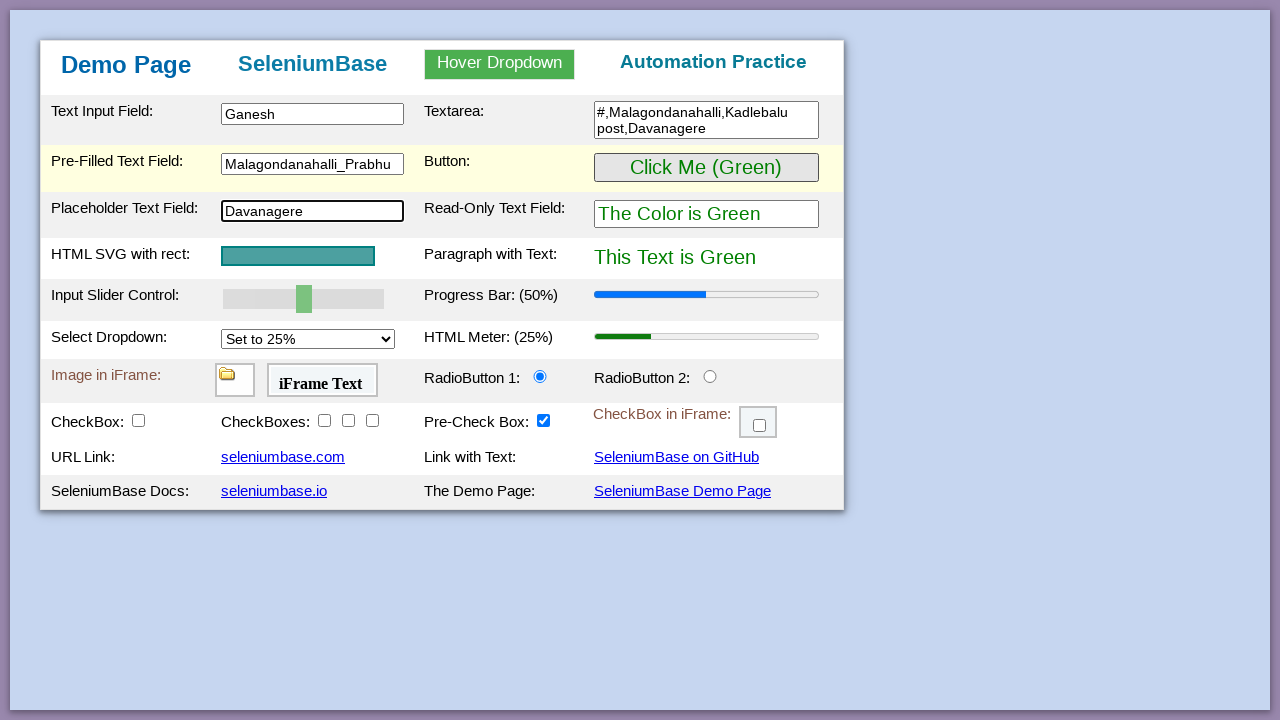

Clicked rect element (first click) at (298, 256) on rect
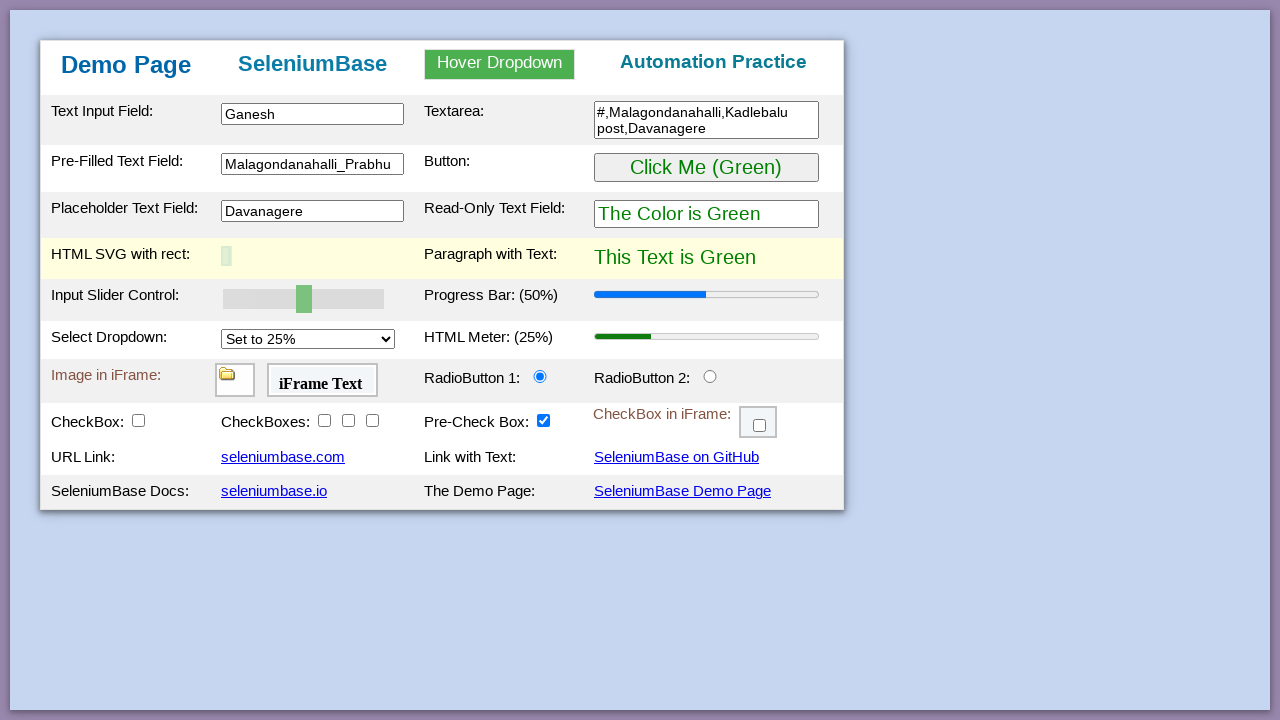

Clicked rect element (second click) at (298, 256) on rect
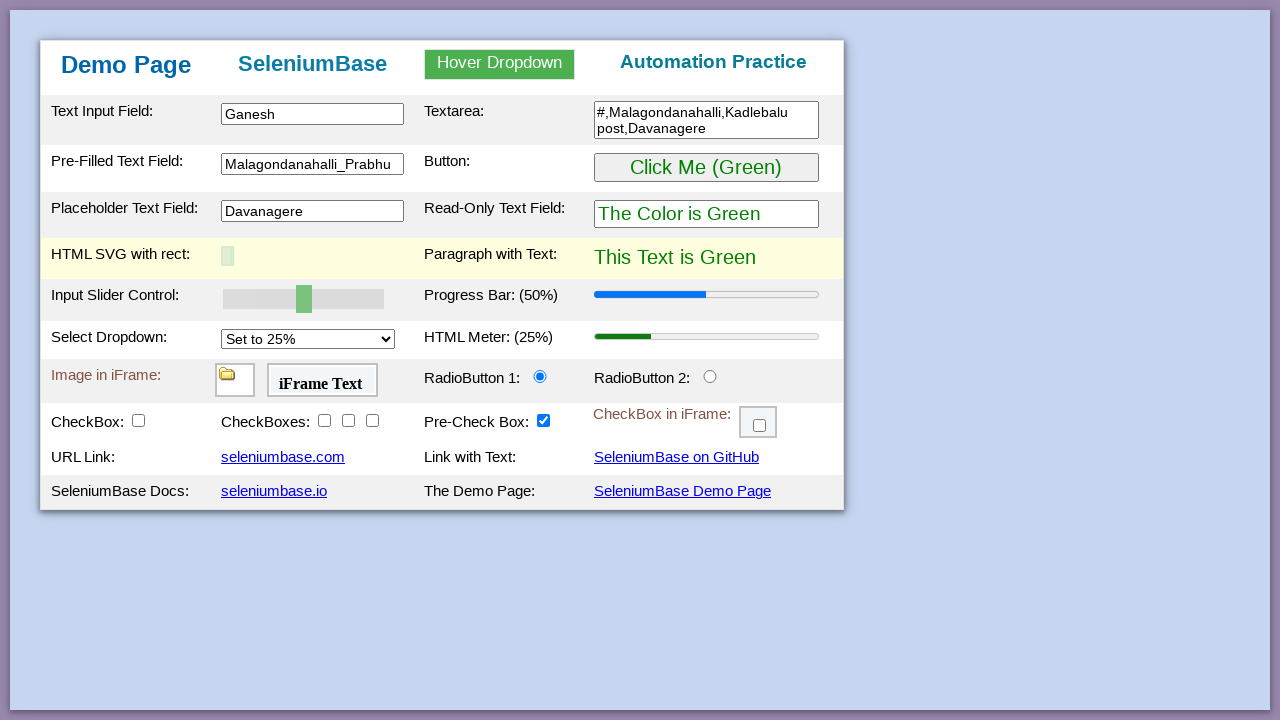

Clicked slider element at (304, 299) on input[name='sliderName']
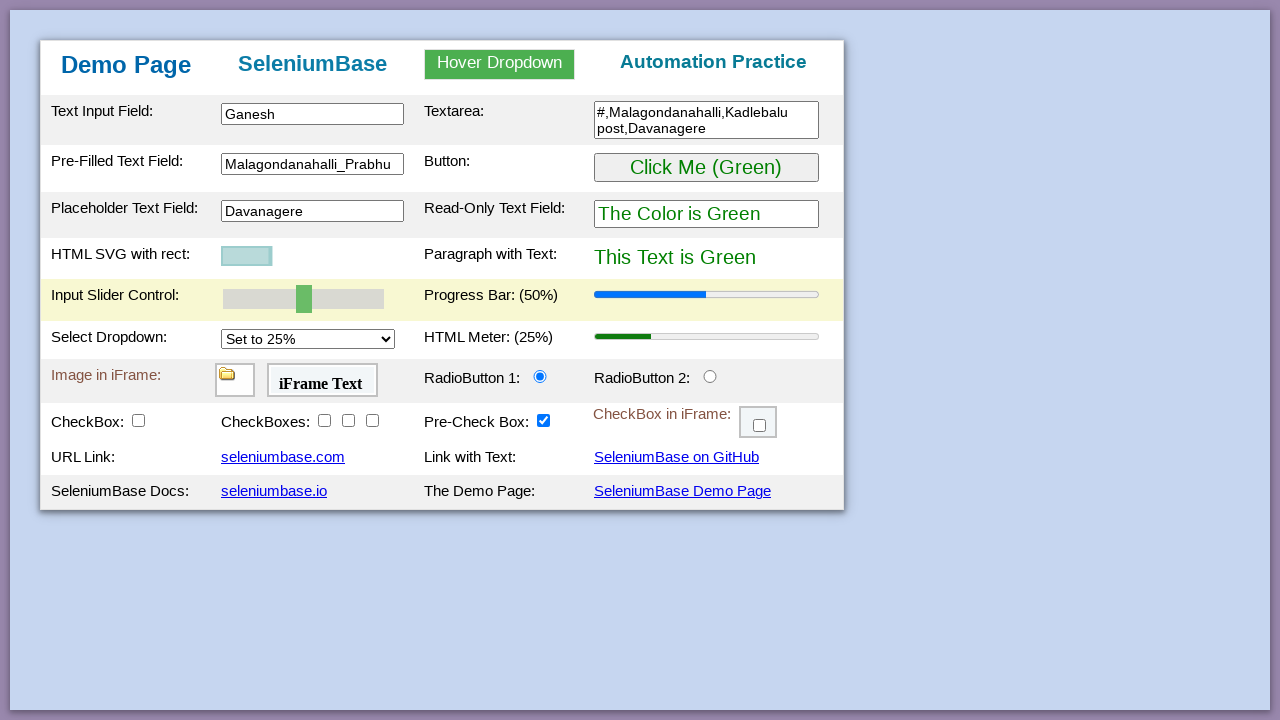

Dragged slider to position x=50 at (273, 289)
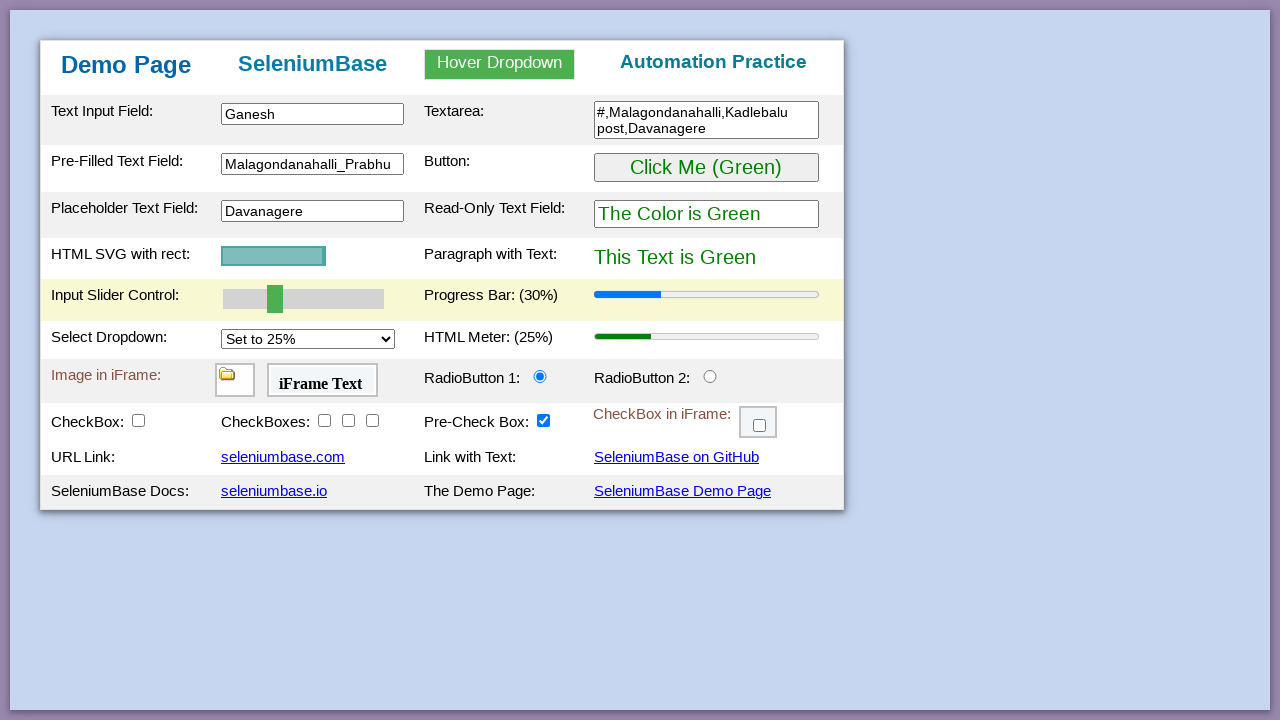

Dragged slider back to origin position at (223, 289)
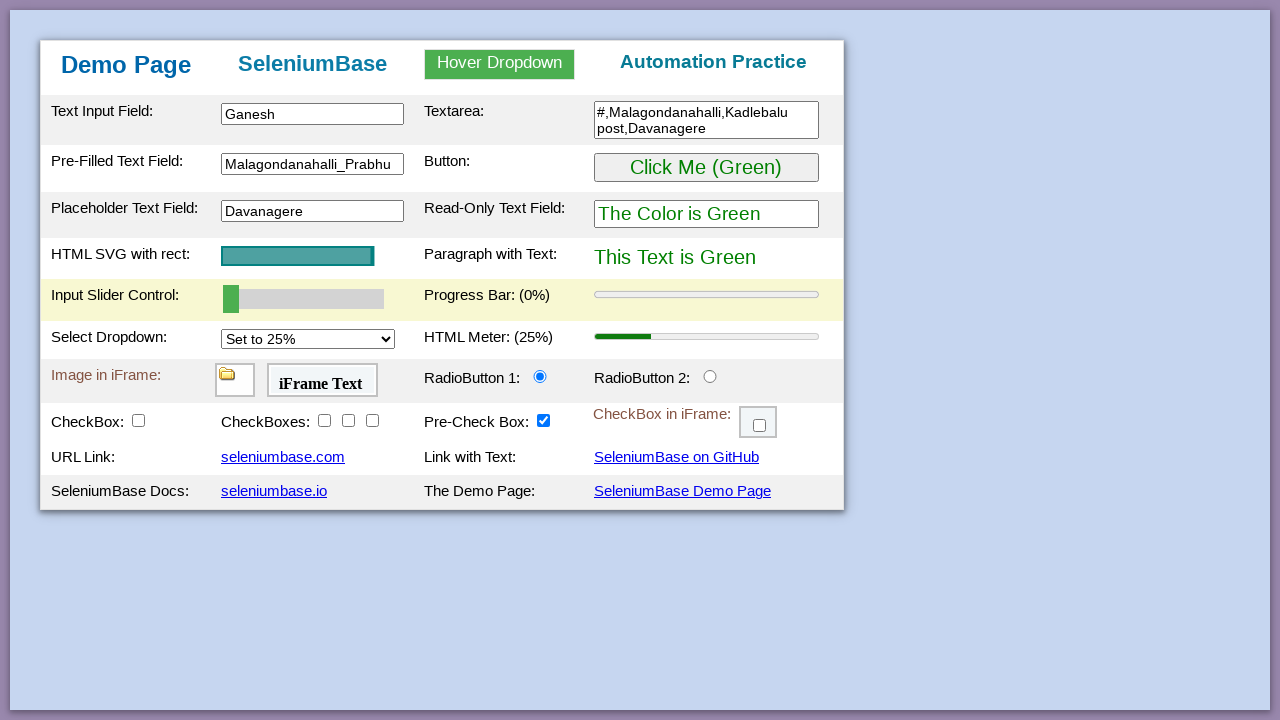

Selected dropdown option 'Set to 50%' on select[name='selectName']
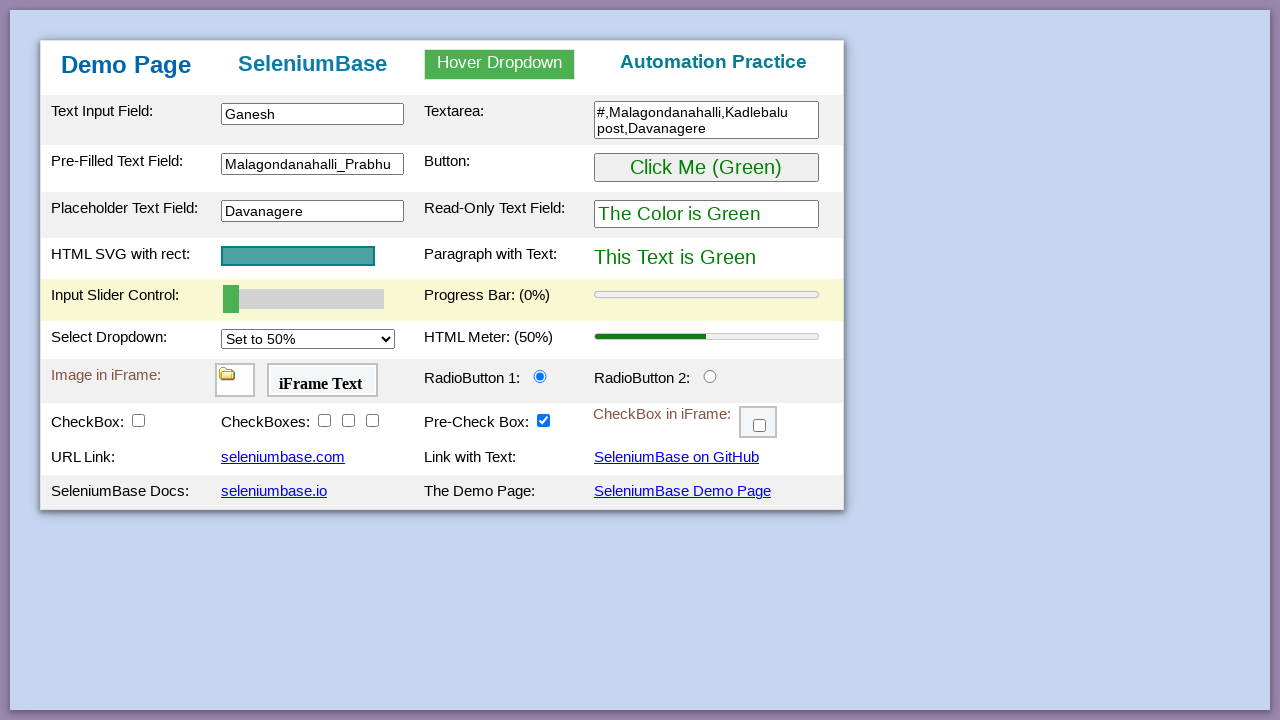

Selected dropdown option '100%' on select[name='selectName']
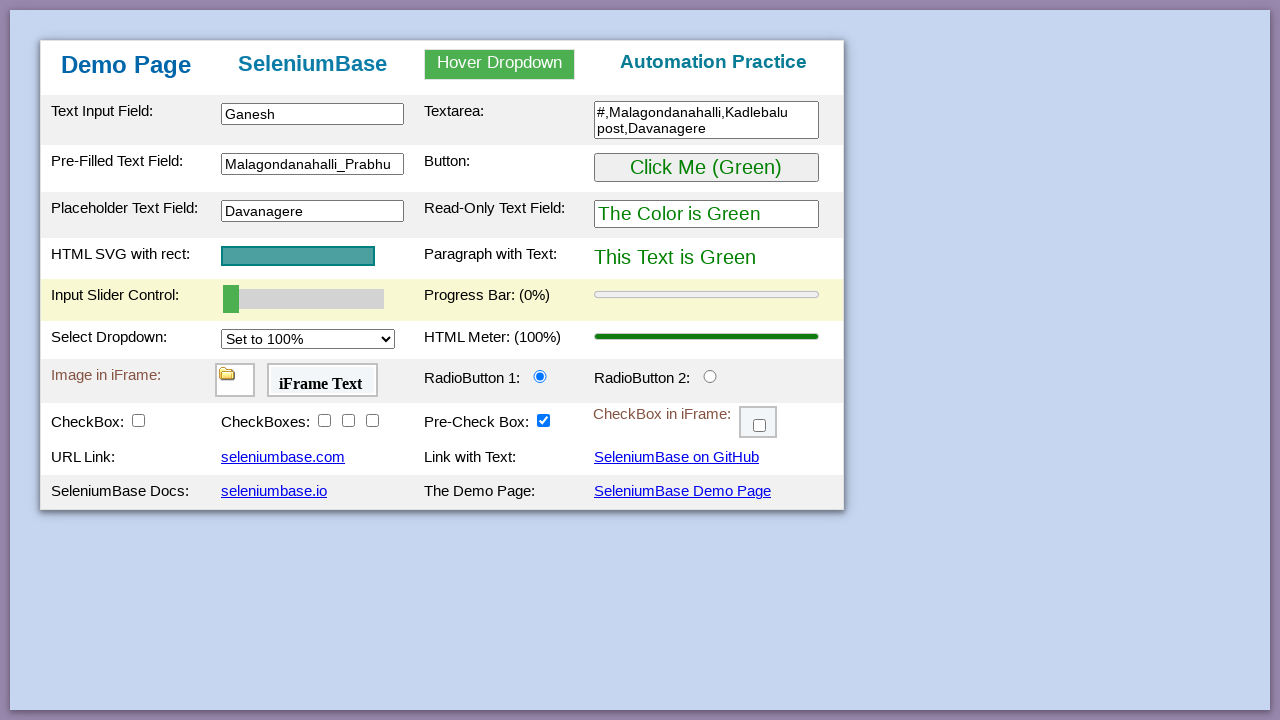

Clicked radio button 2 at (710, 376) on #radioButton2
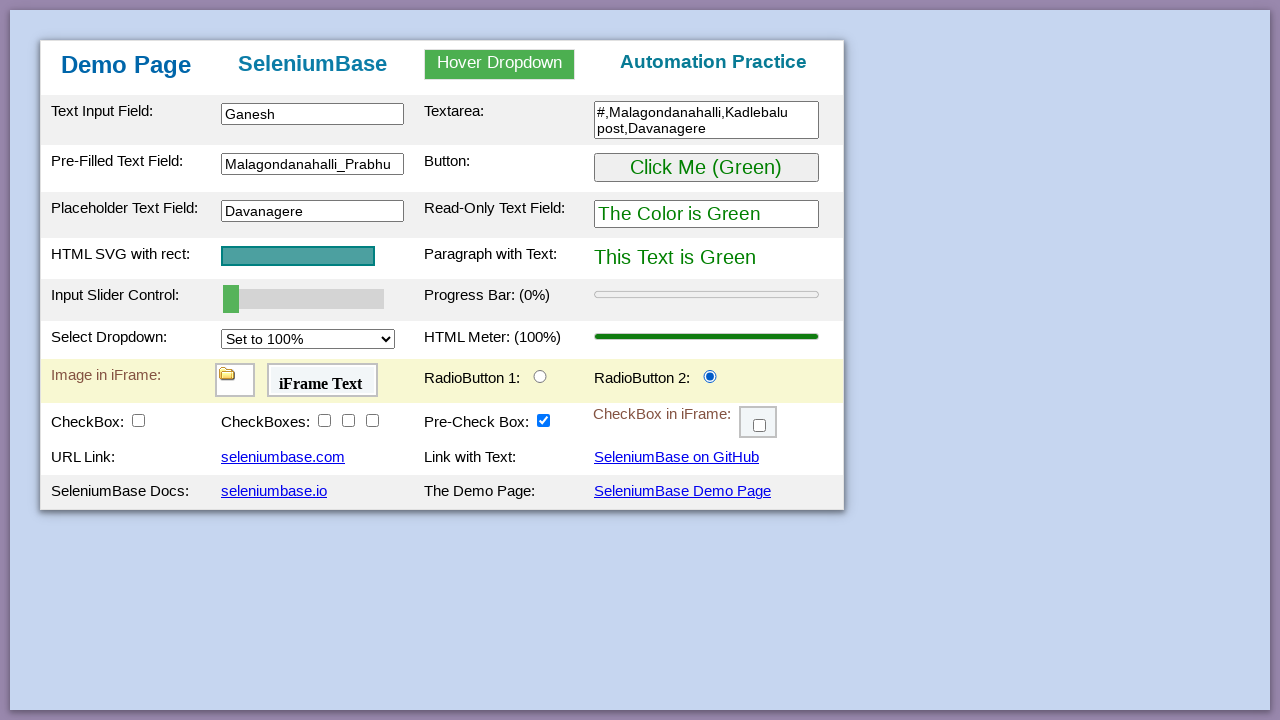

Clicked checkbox 1 at (138, 420) on #checkBox1
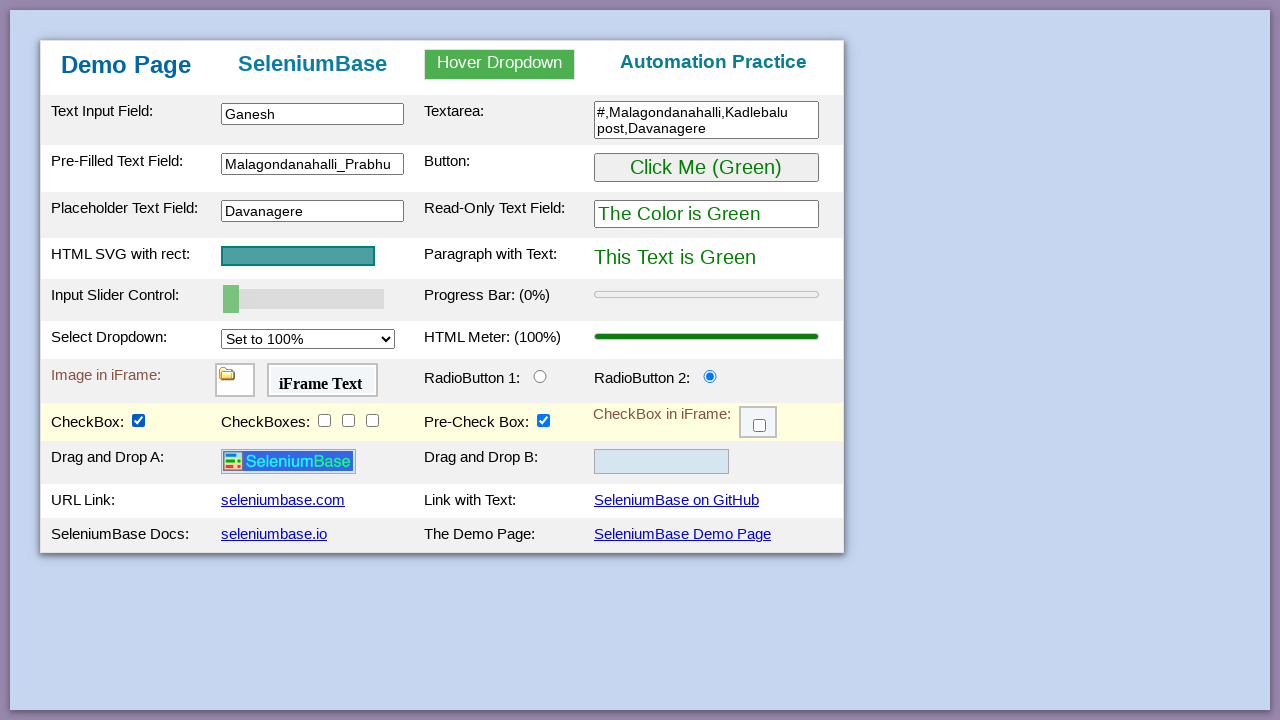

Clicked checkbox 2 at (324, 420) on #checkBox2
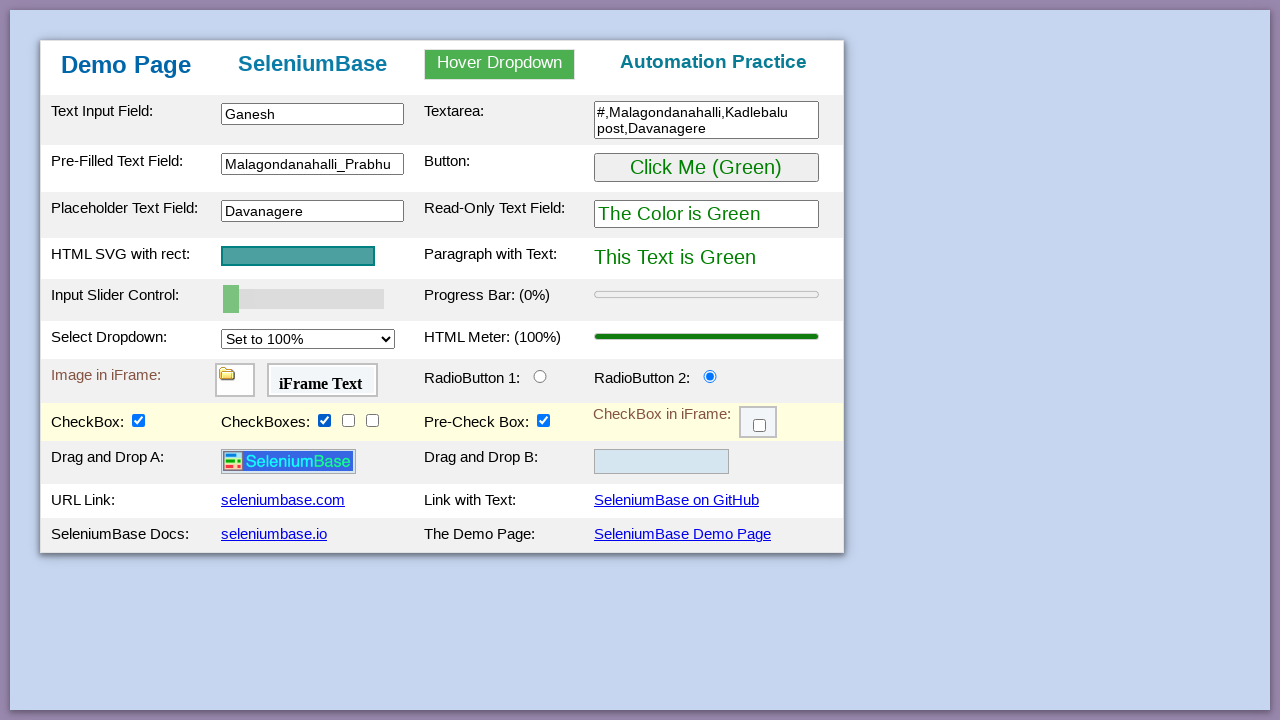

Clicked checkbox 3 at (348, 420) on #checkBox3
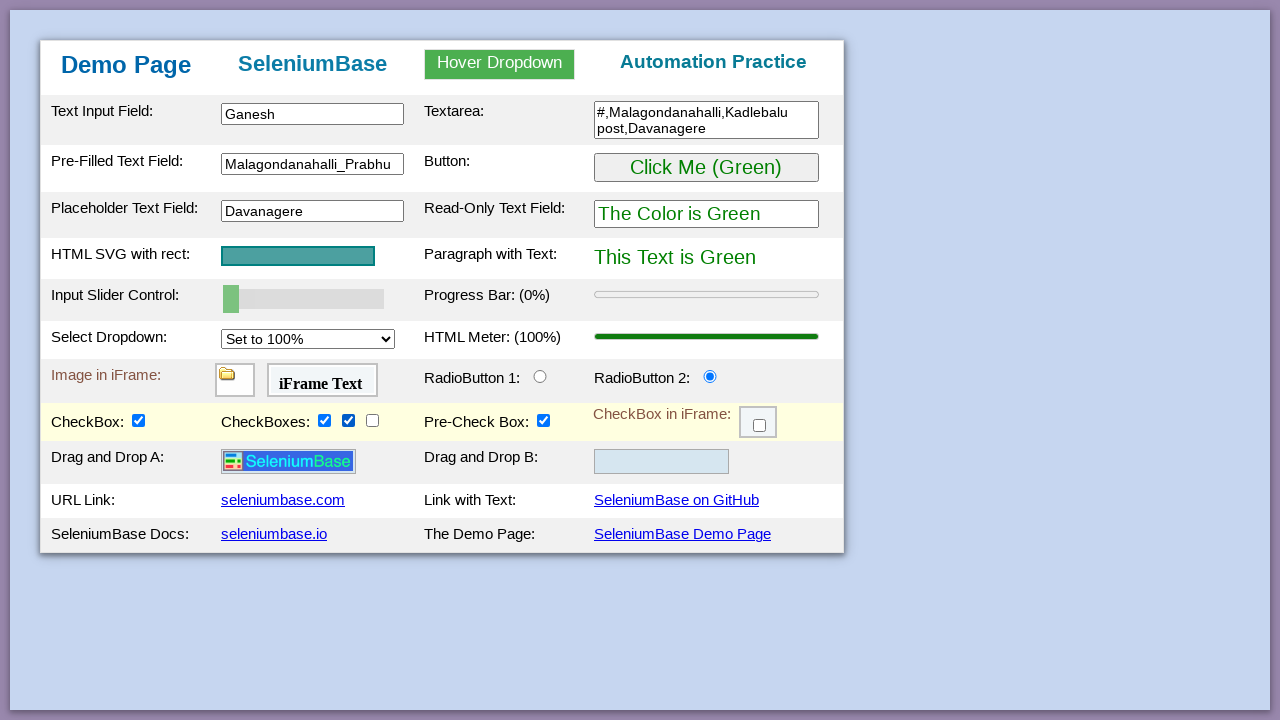

Clicked checkbox 4 at (372, 420) on #checkBox4
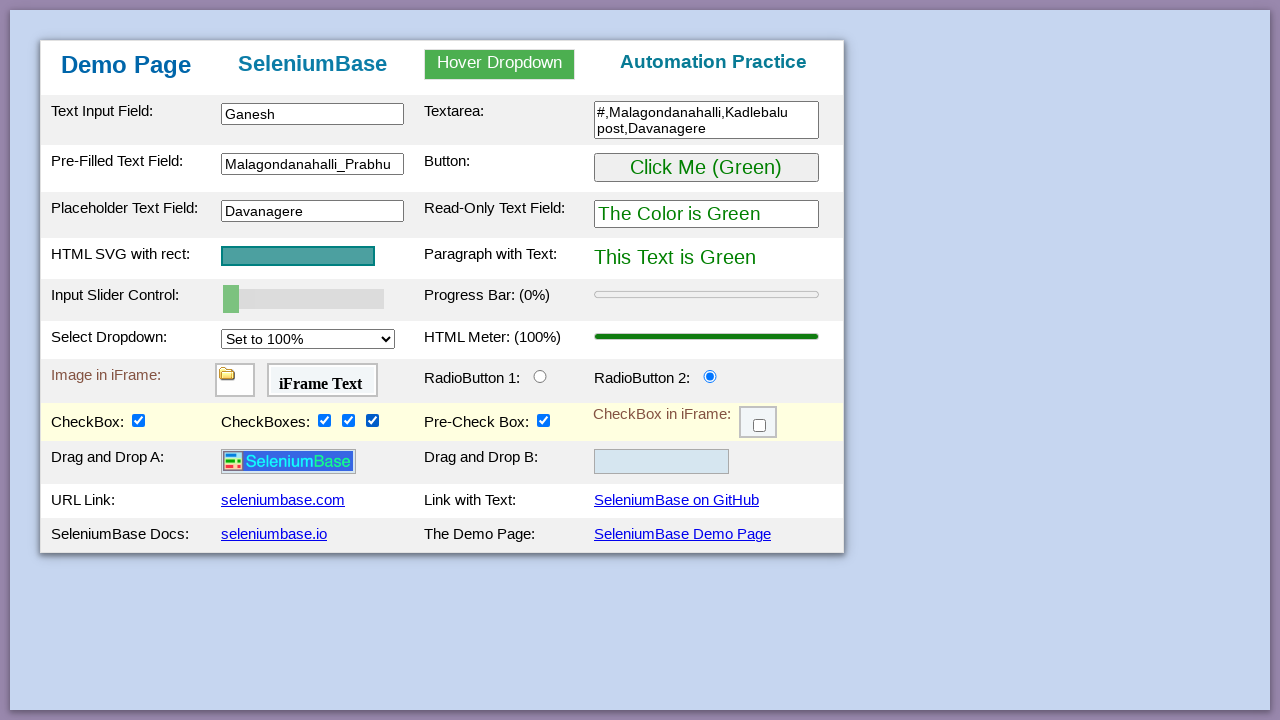

Switched to iframe and clicked checkbox 6 at (760, 426) on #myFrame3 >> internal:control=enter-frame >> #checkBox6
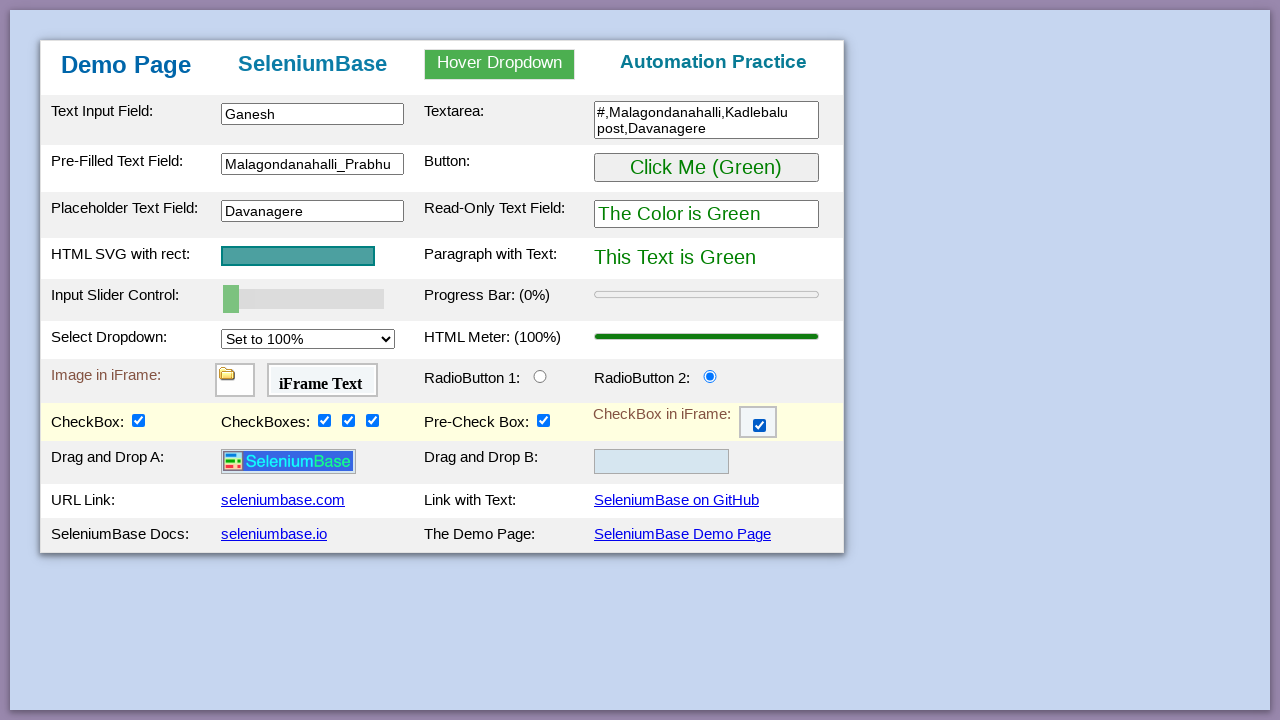

Clicked first link at (283, 500) on #myLink1
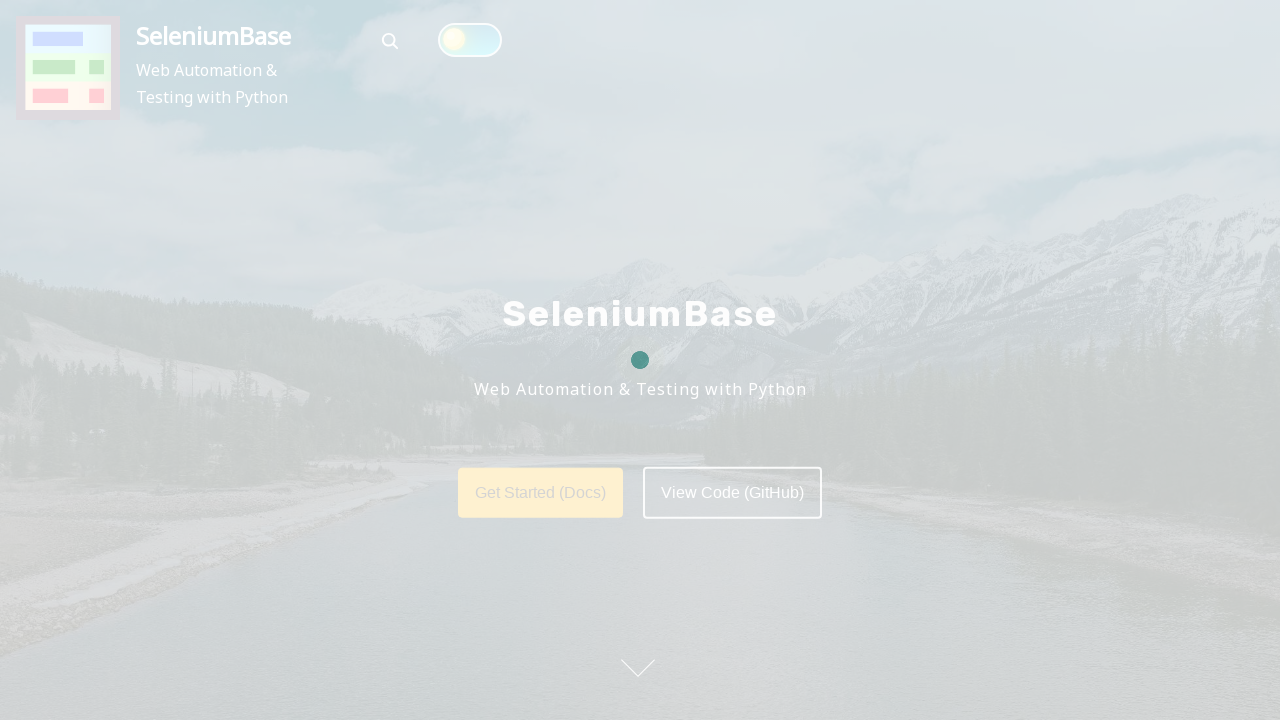

Navigated back from first link
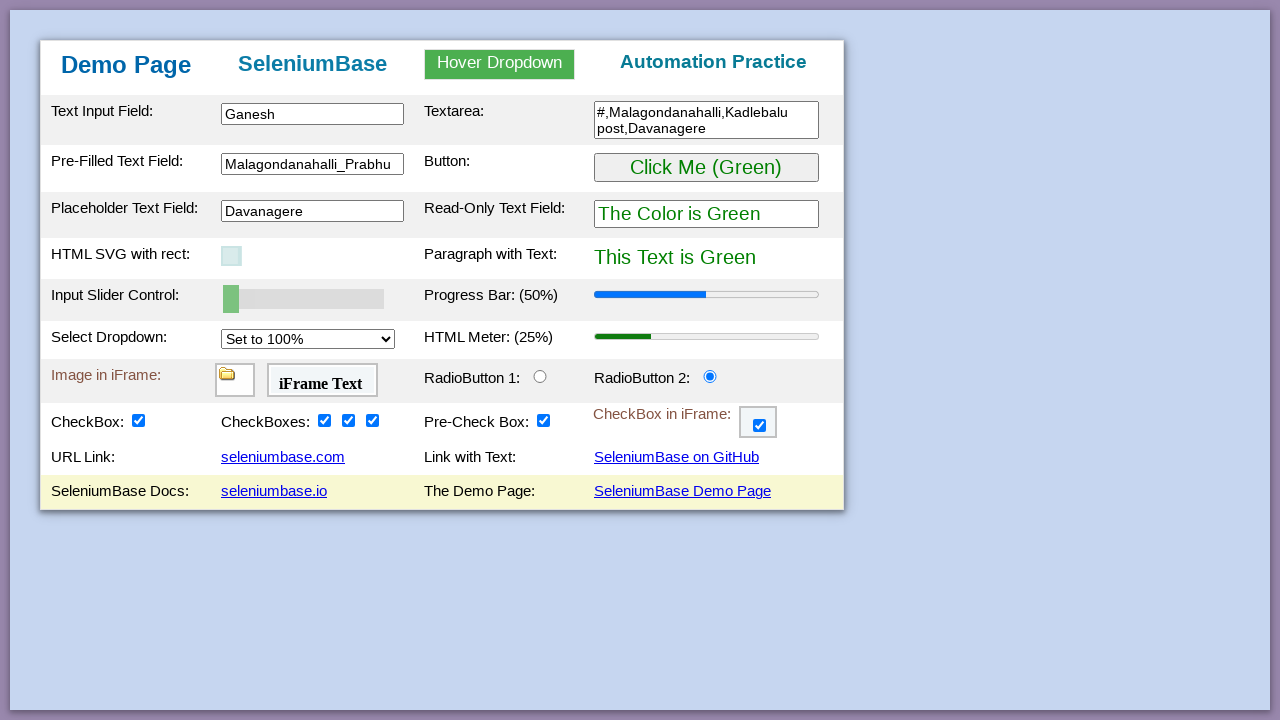

Clicked SeleniumBase on GitHub link at (676, 457) on text=SeleniumBase on GitHub
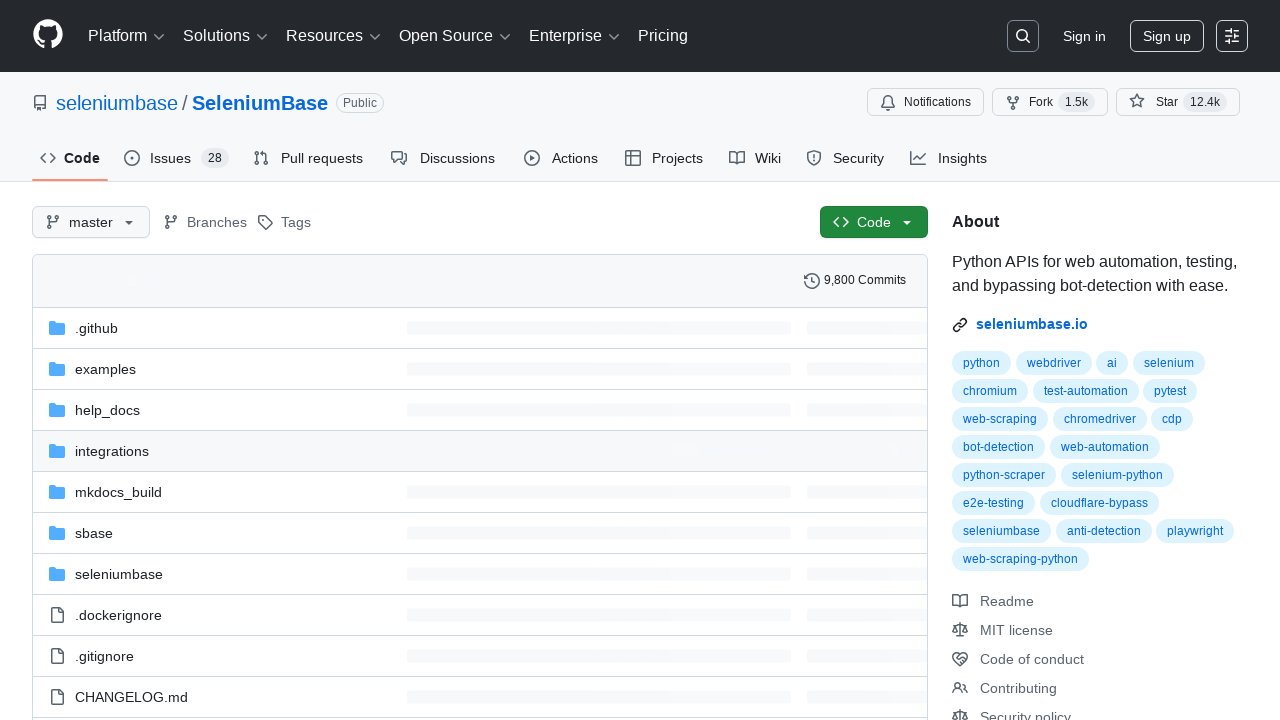

Navigated back from GitHub link
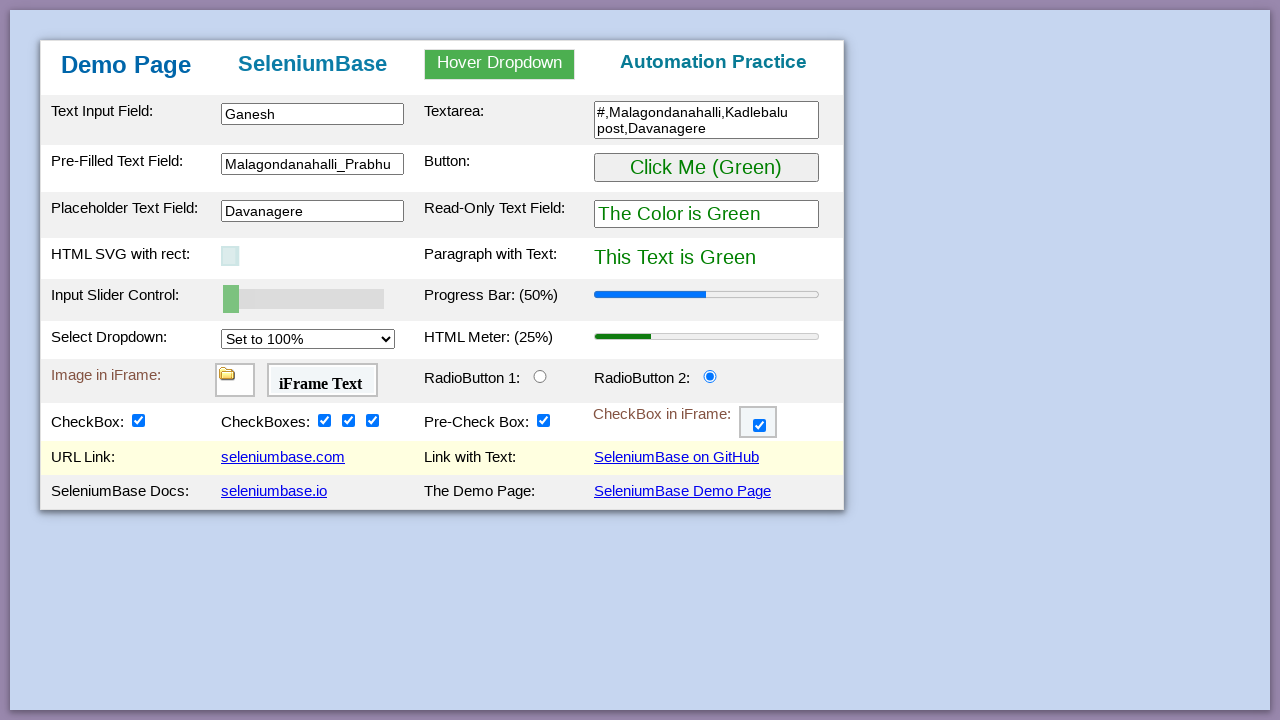

Clicked third link at (274, 491) on #myLink3
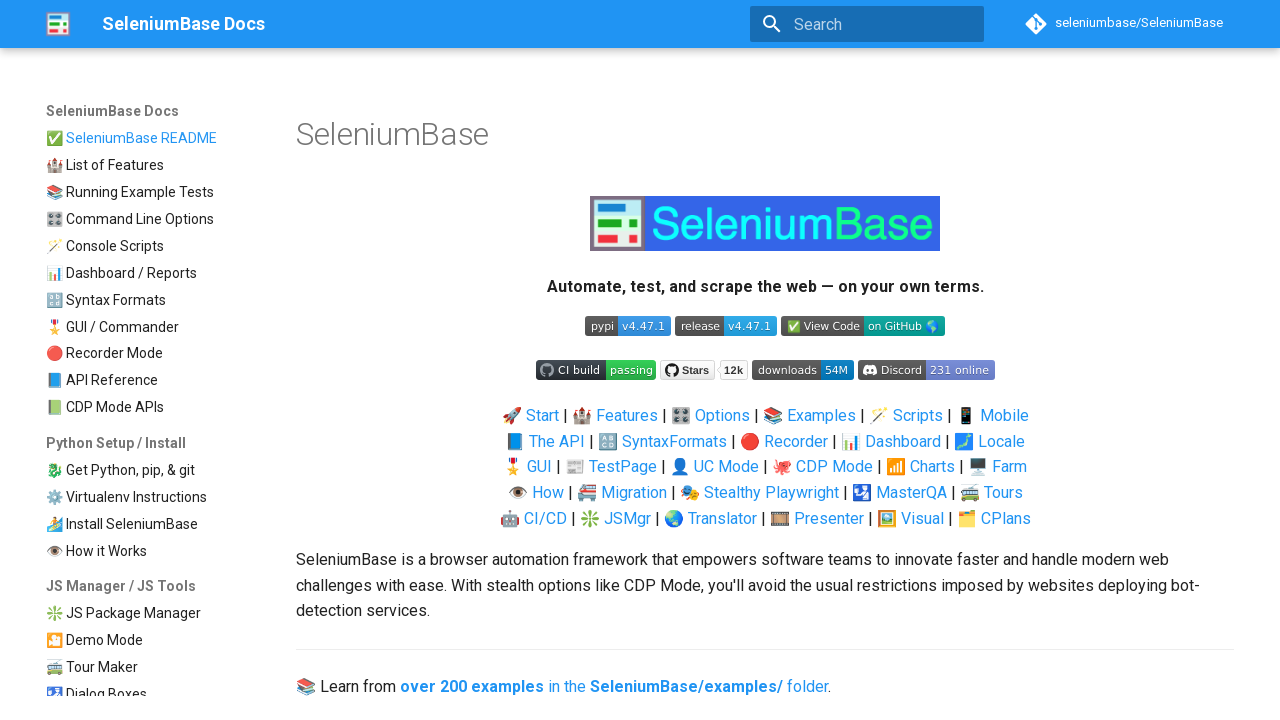

Navigated back from third link
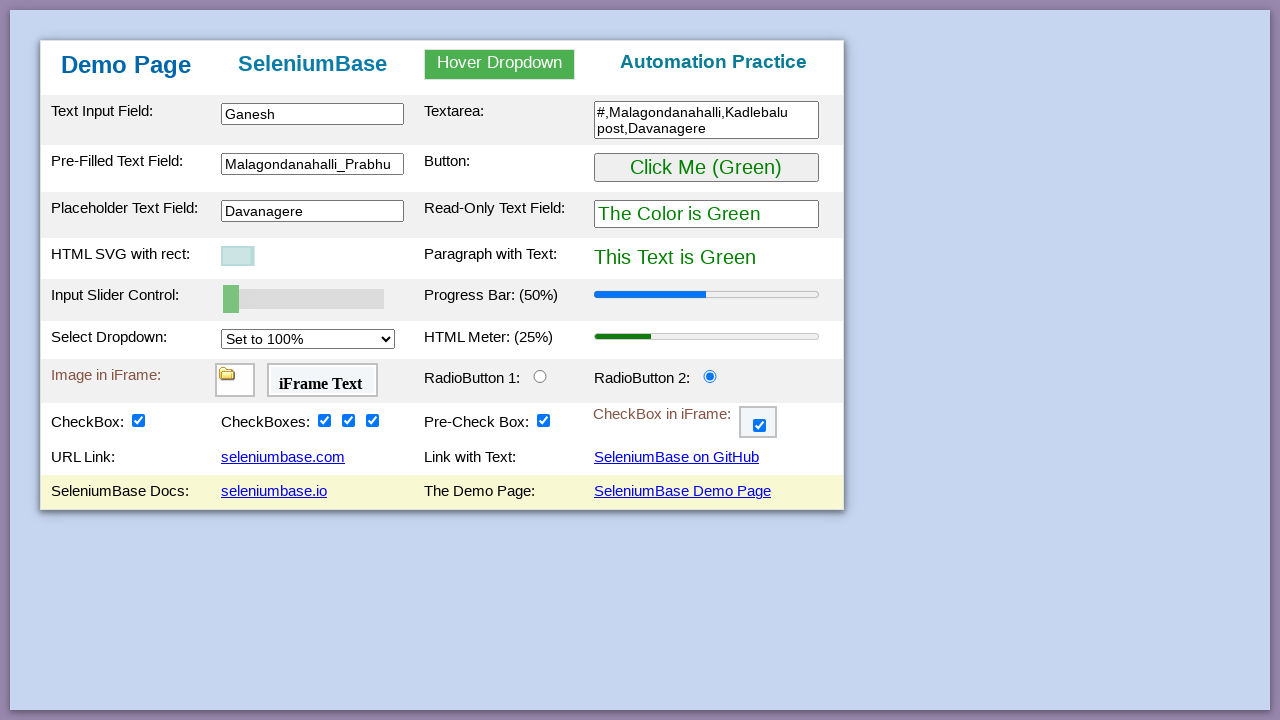

Clicked SeleniumBase Demo Page link at (682, 491) on text=SeleniumBase Demo Page
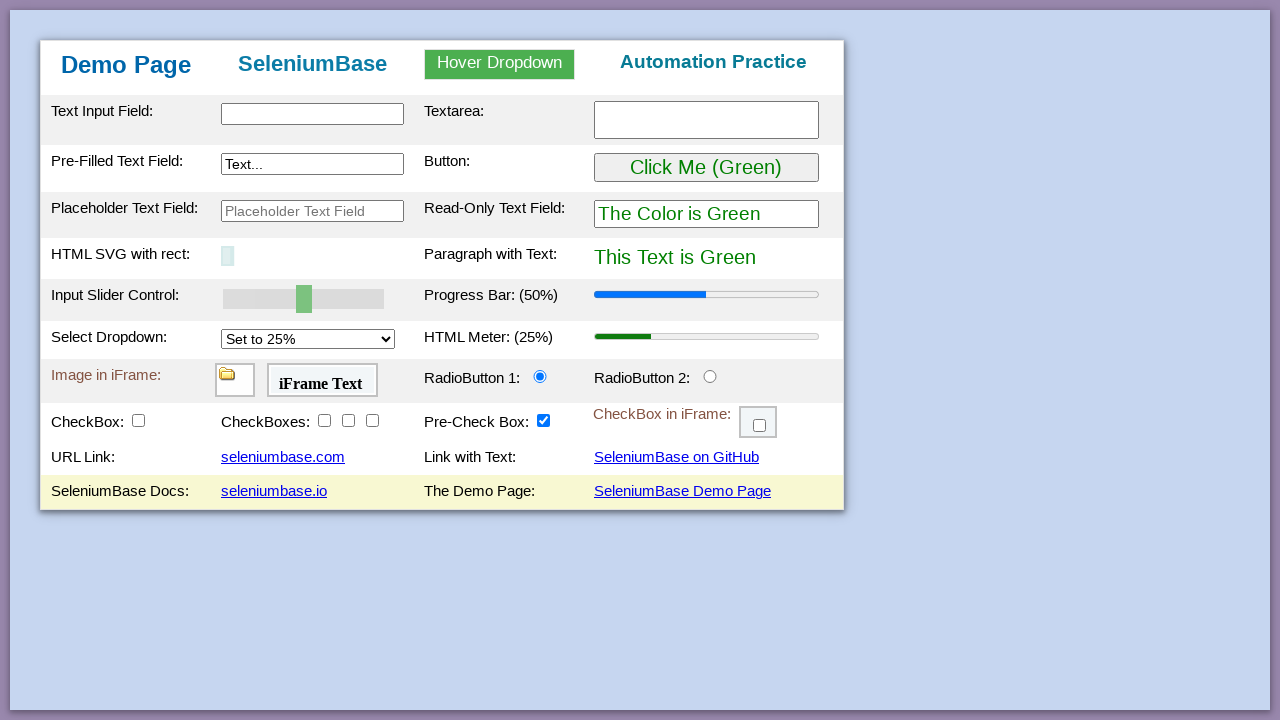

Navigated back from SeleniumBase Demo Page link
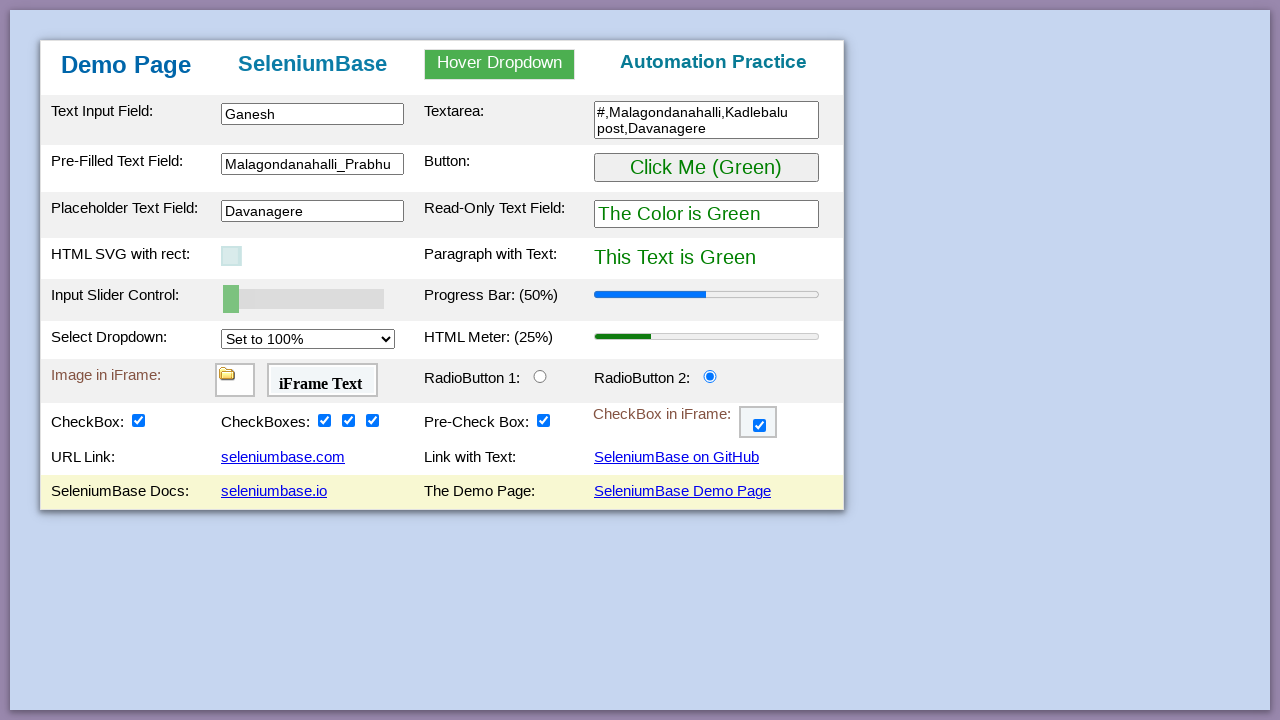

Clicked fourth link at (682, 491) on #myLink4
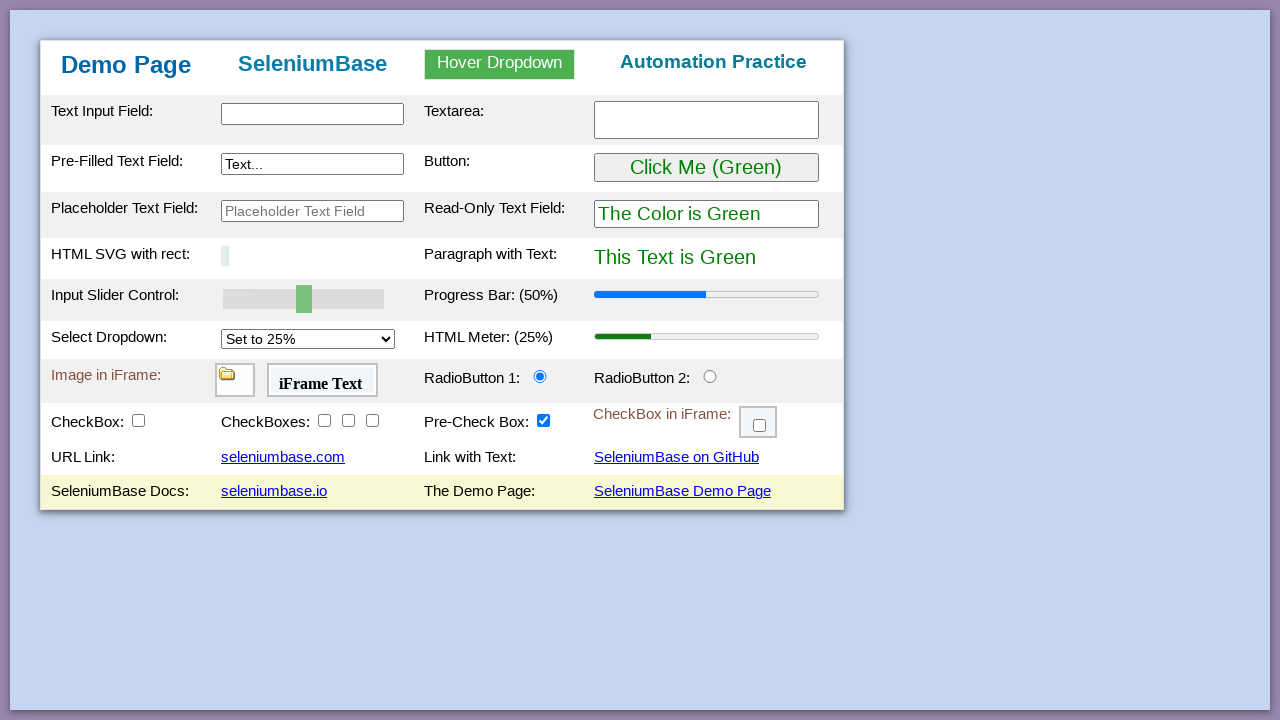

Navigated back from fourth link
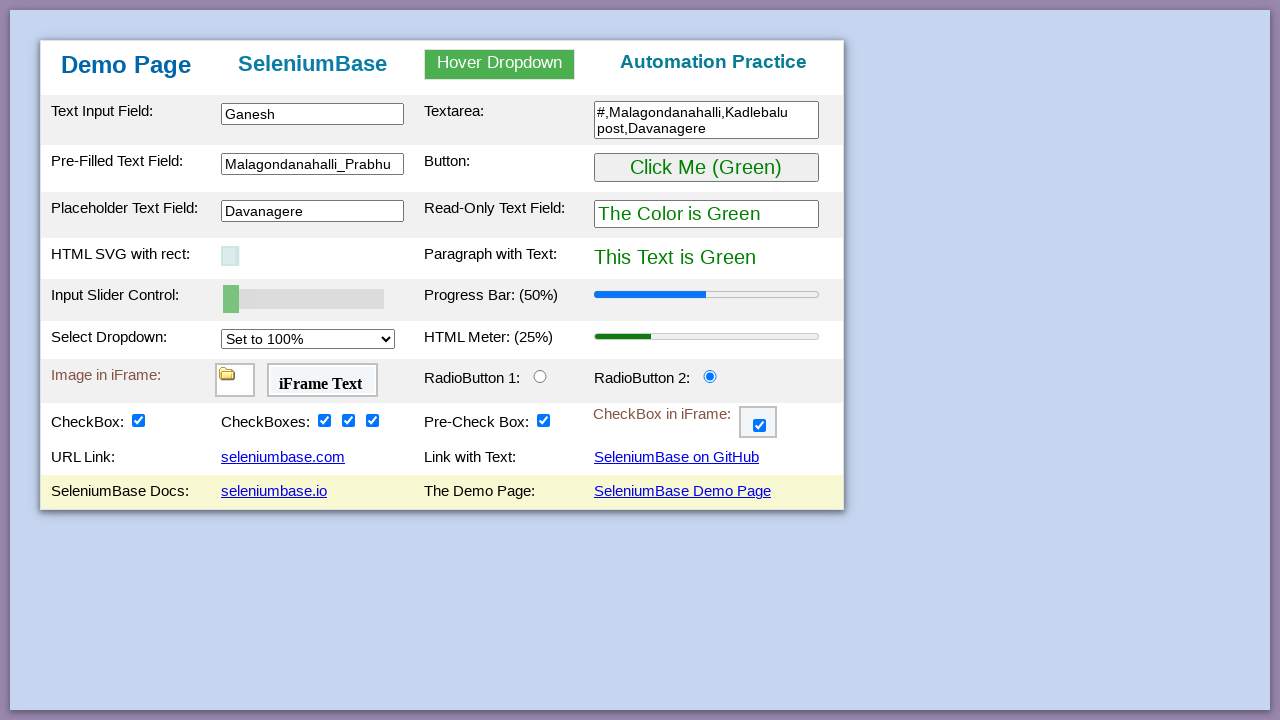

Hovered over dropdown menu at (500, 64) on #myDropdown
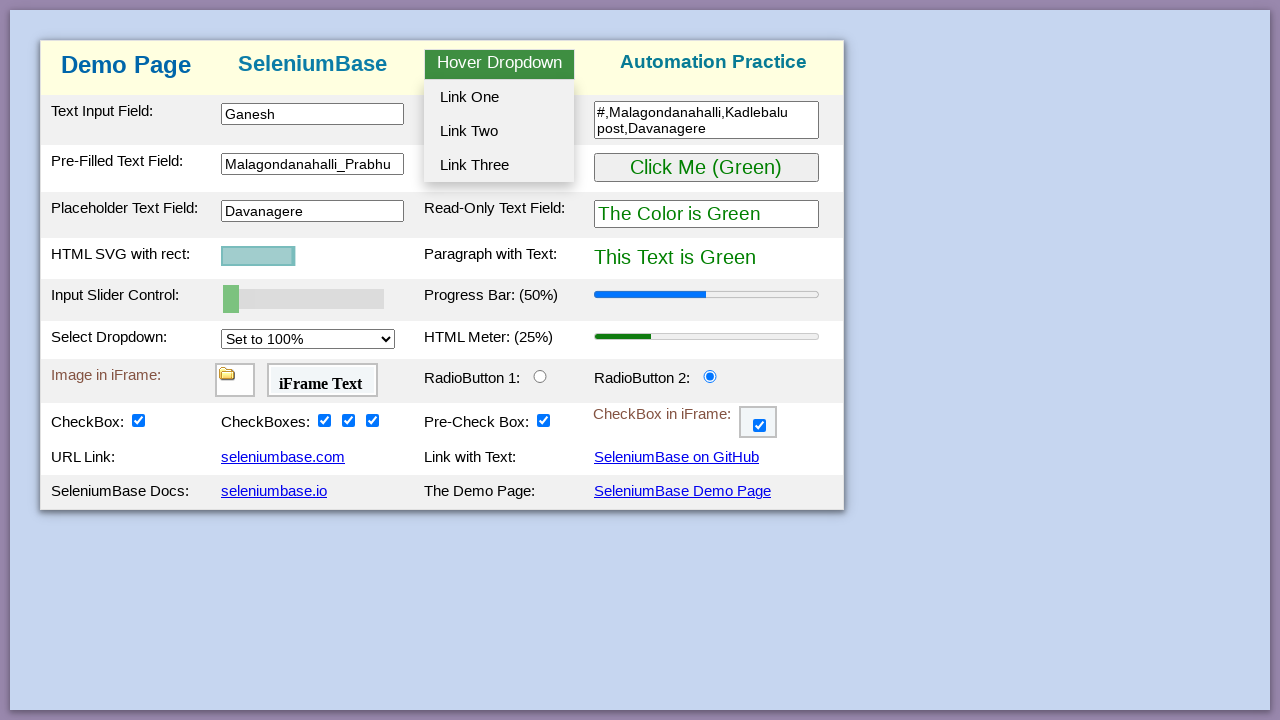

Clicked dropdown option 2 at (499, 131) on #dropOption2
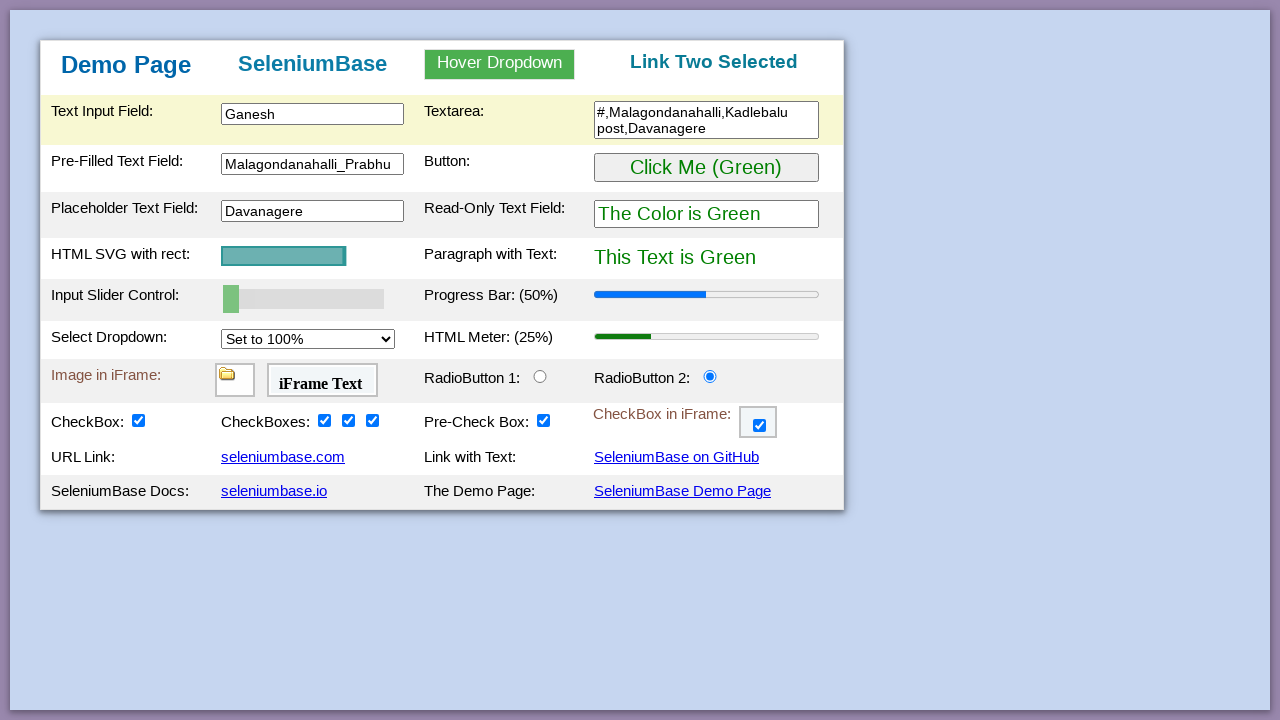

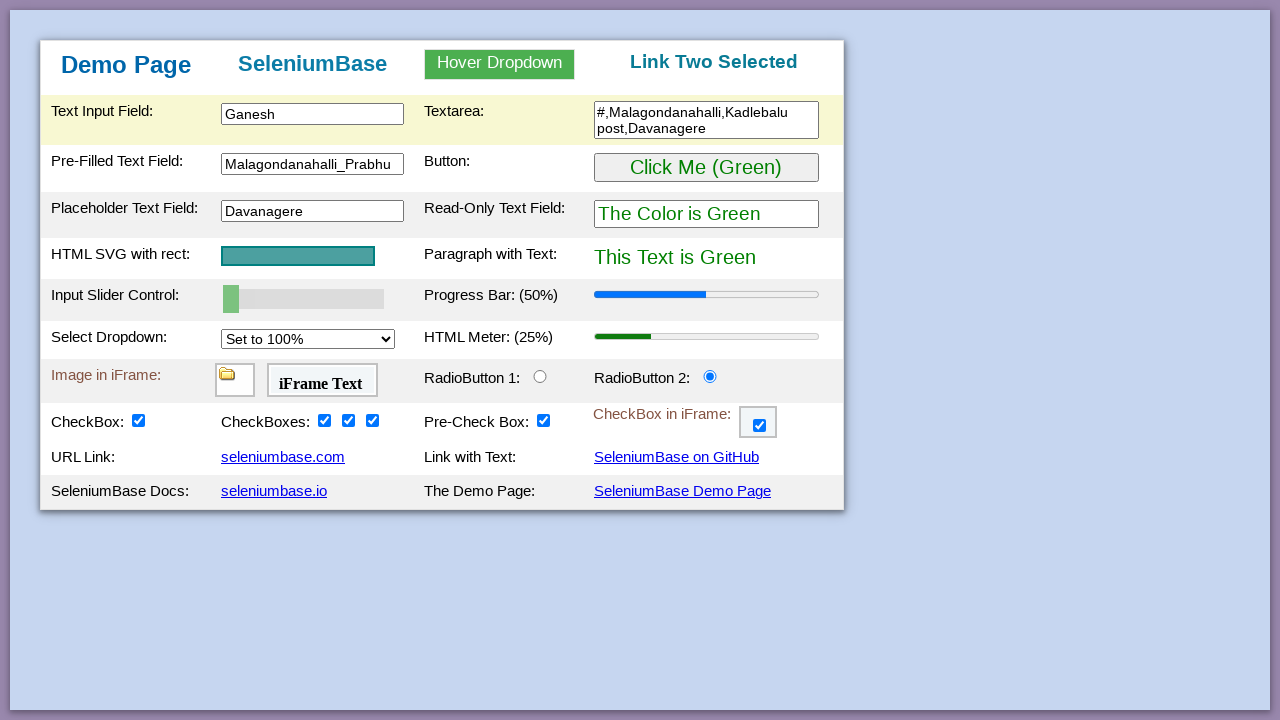